Tests the sortable data table by clicking the Last Name column header and verifying the table sorts correctly in ascending and descending order

Starting URL: http://the-internet.herokuapp.com/tables

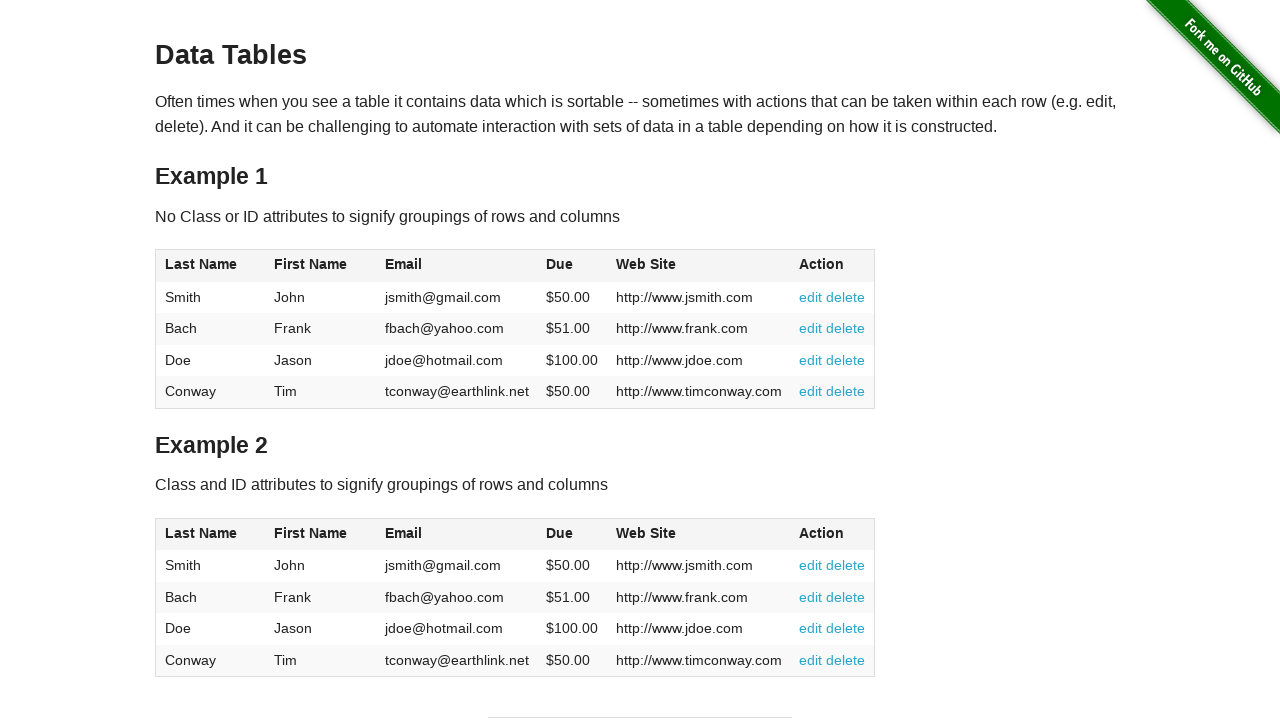

Clicked Last Name column header to sort descending at (210, 266) on #table1 th:has-text('Last Name')
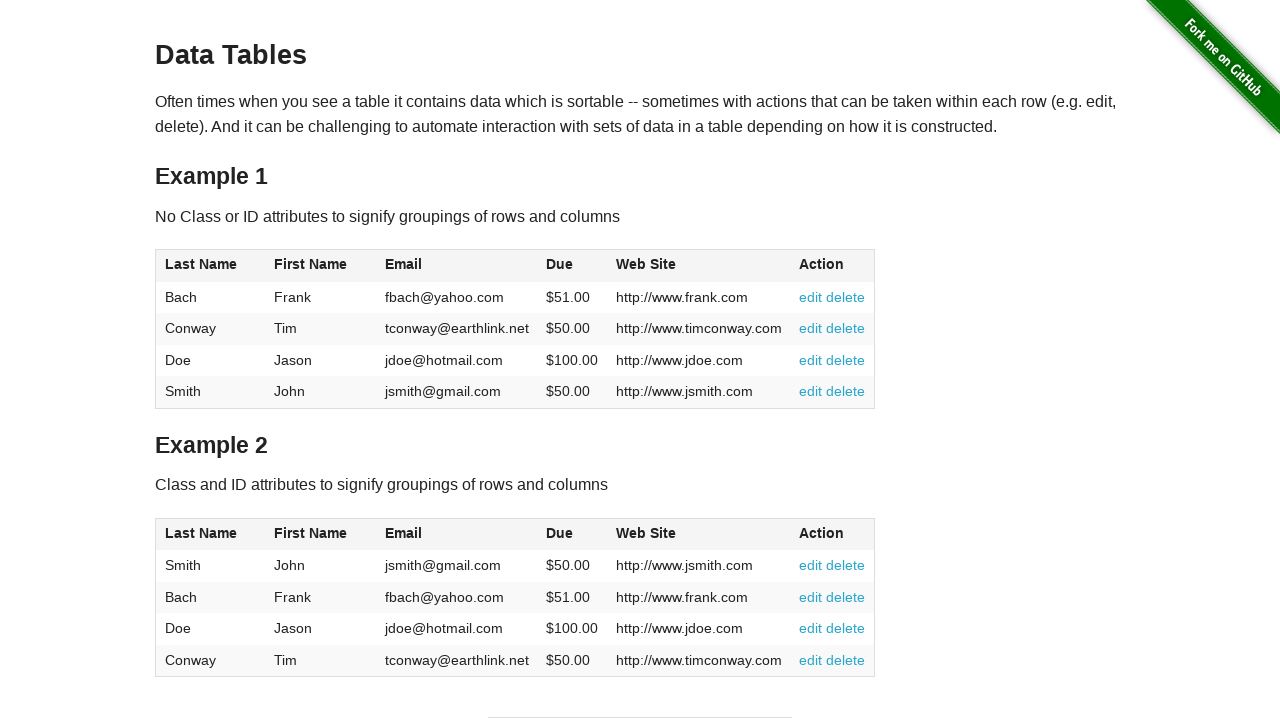

Verified table is sorted in descending order by Last Name: Smith, Doe, Conway, Bach
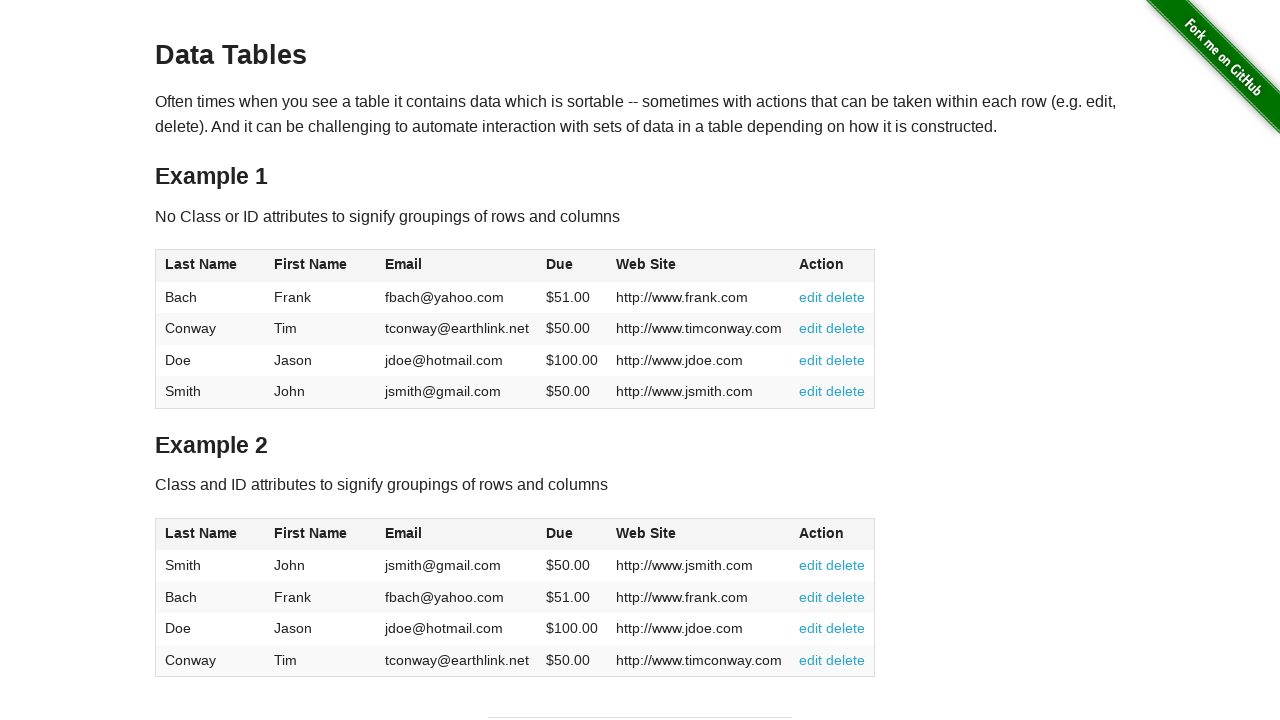

Clicked Last Name column header to sort ascending at (210, 266) on #table1 th:has-text('Last Name')
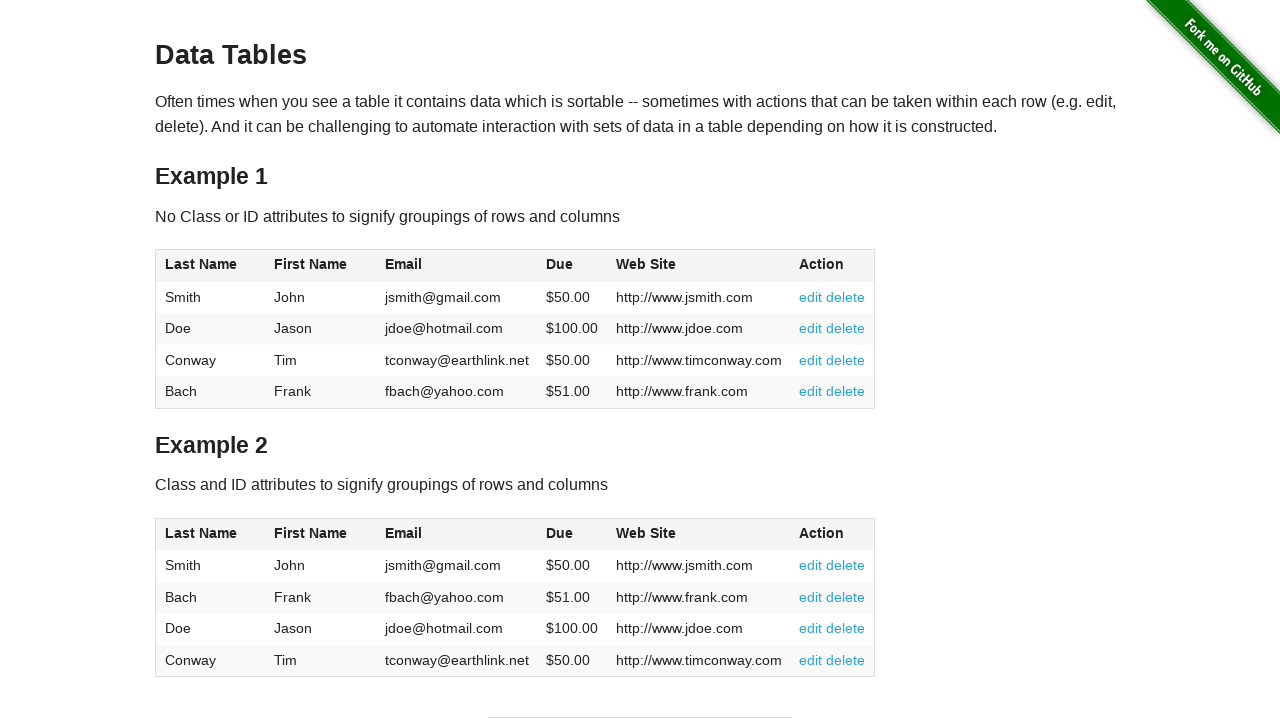

Verified table is sorted in ascending order by Last Name: Bach, Conway, Doe, Smith
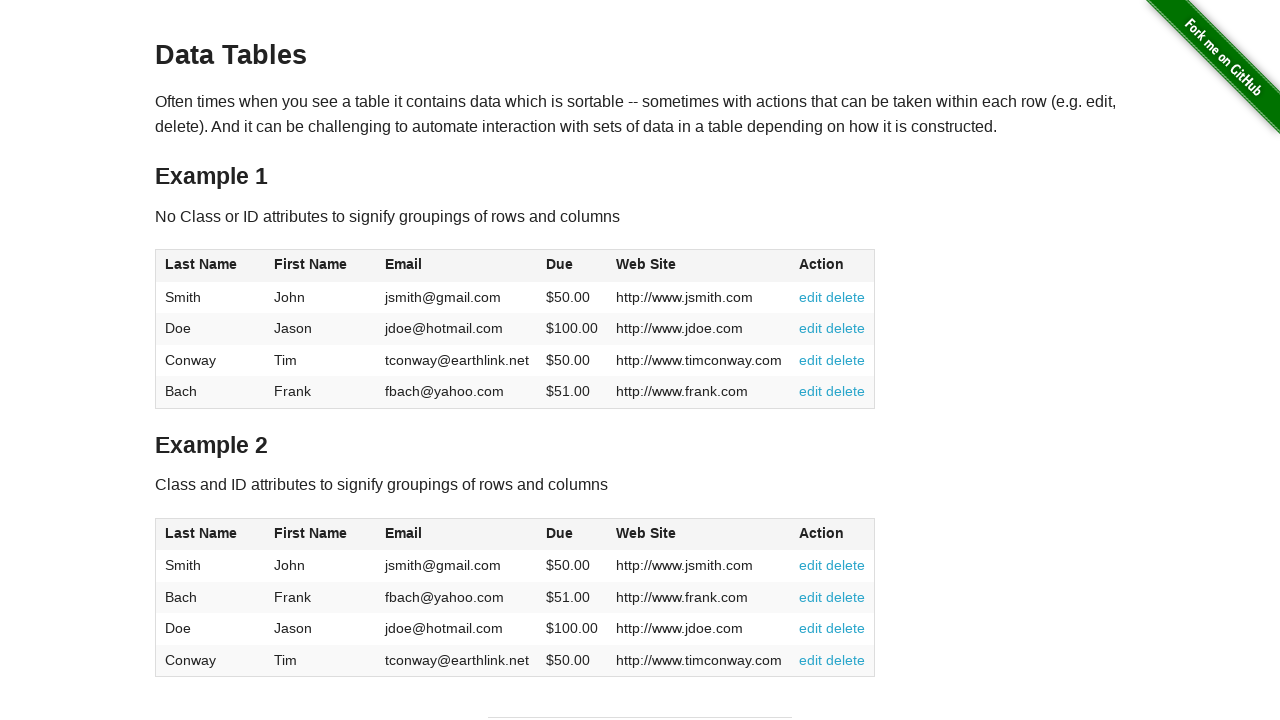

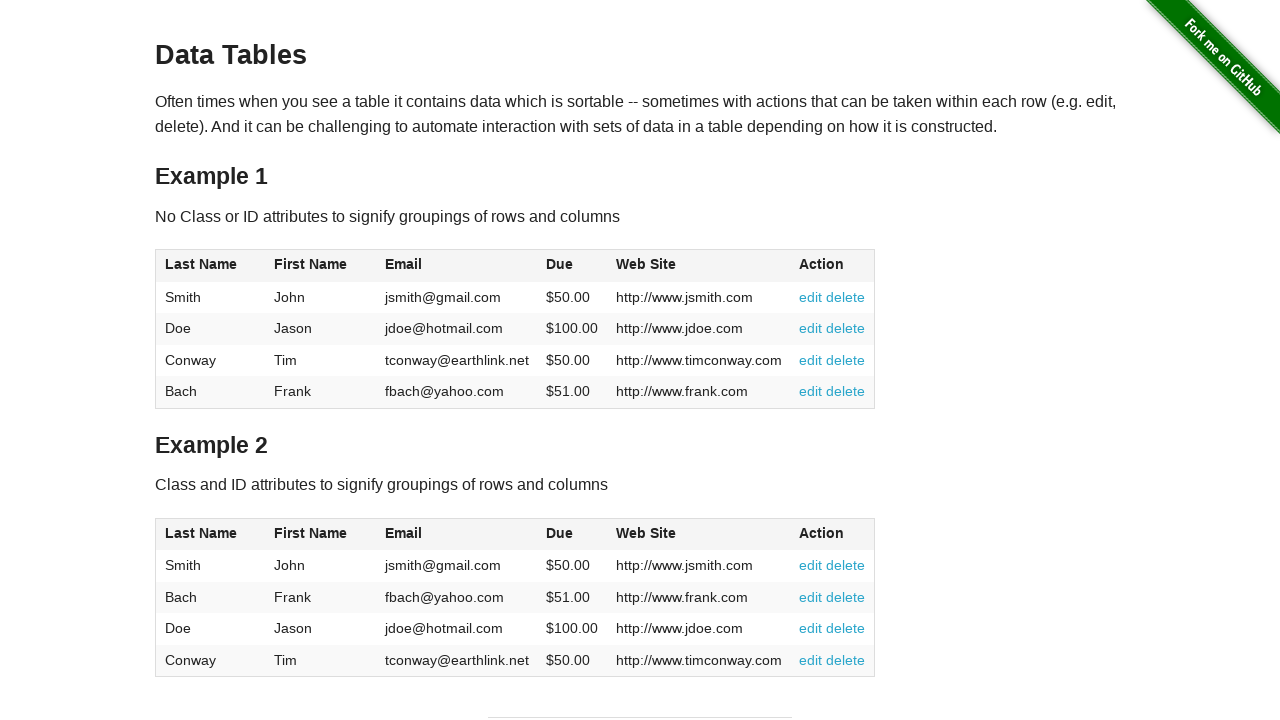